Tests that entering text instead of a number displays the correct error message

Starting URL: https://kristinek.github.io/site/tasks/enter_a_number

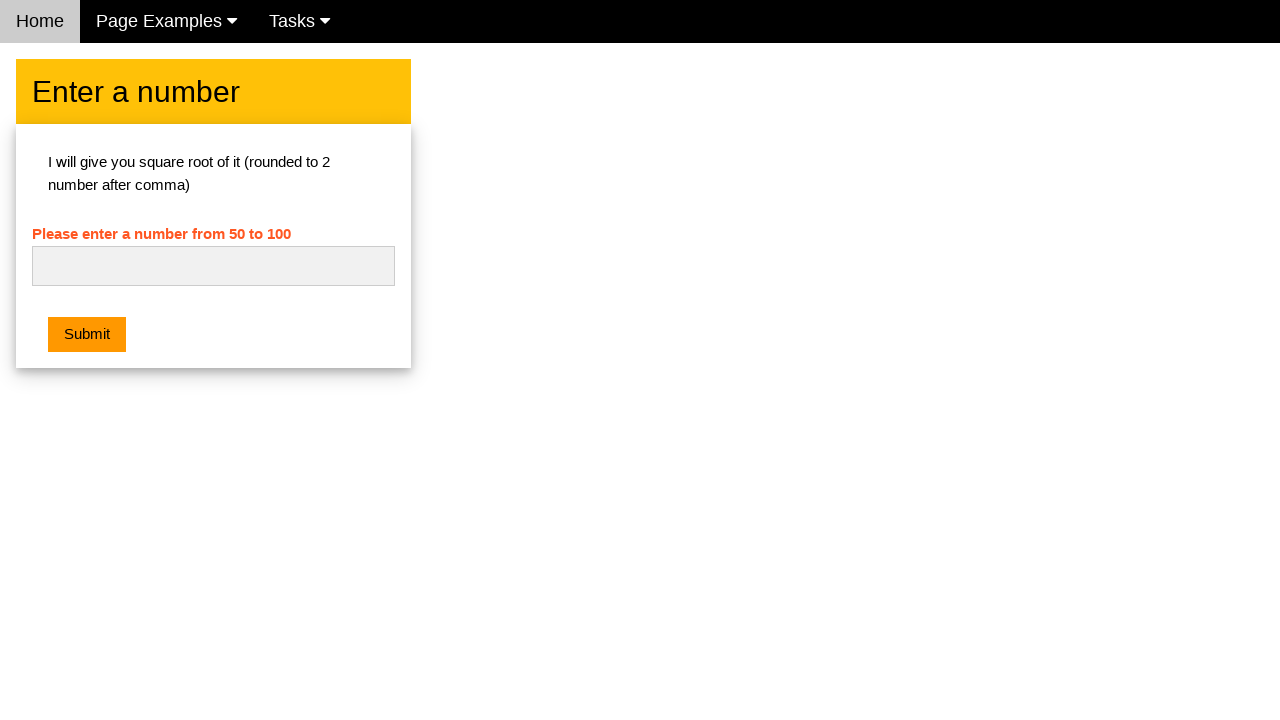

Navigated to enter a number task page
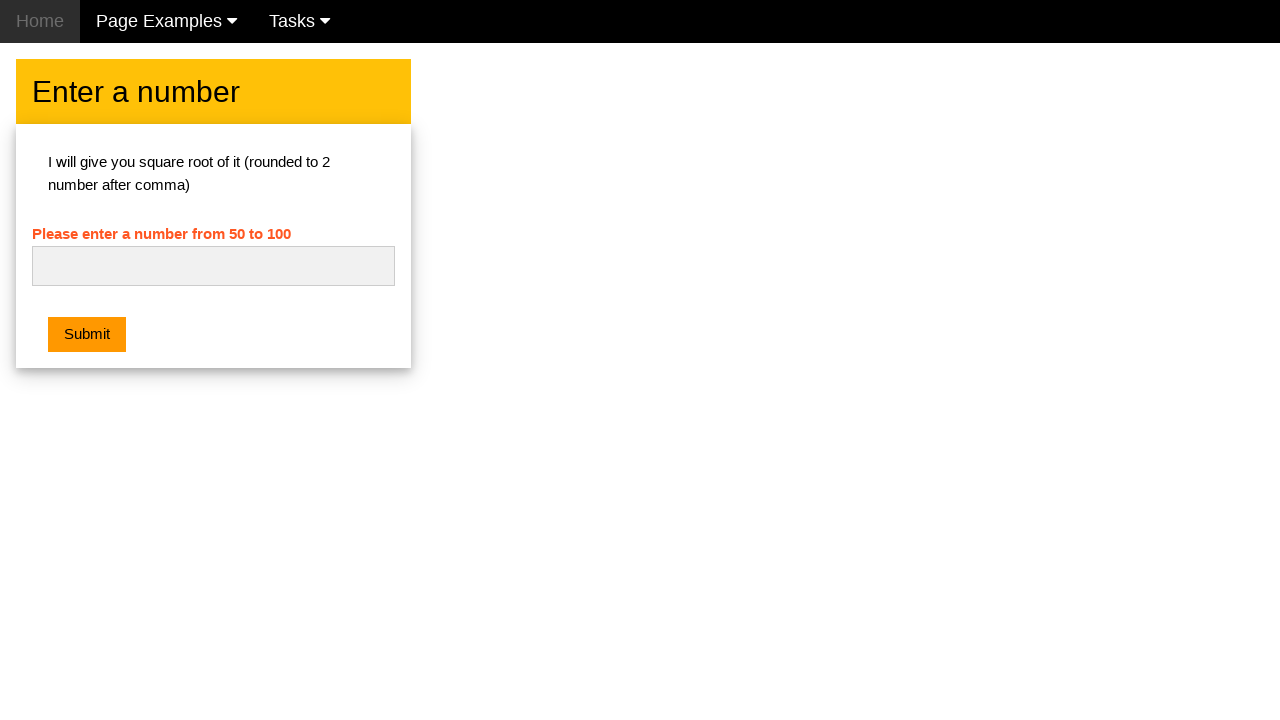

Filled number input field with text 'Oh no, text!' on #numb
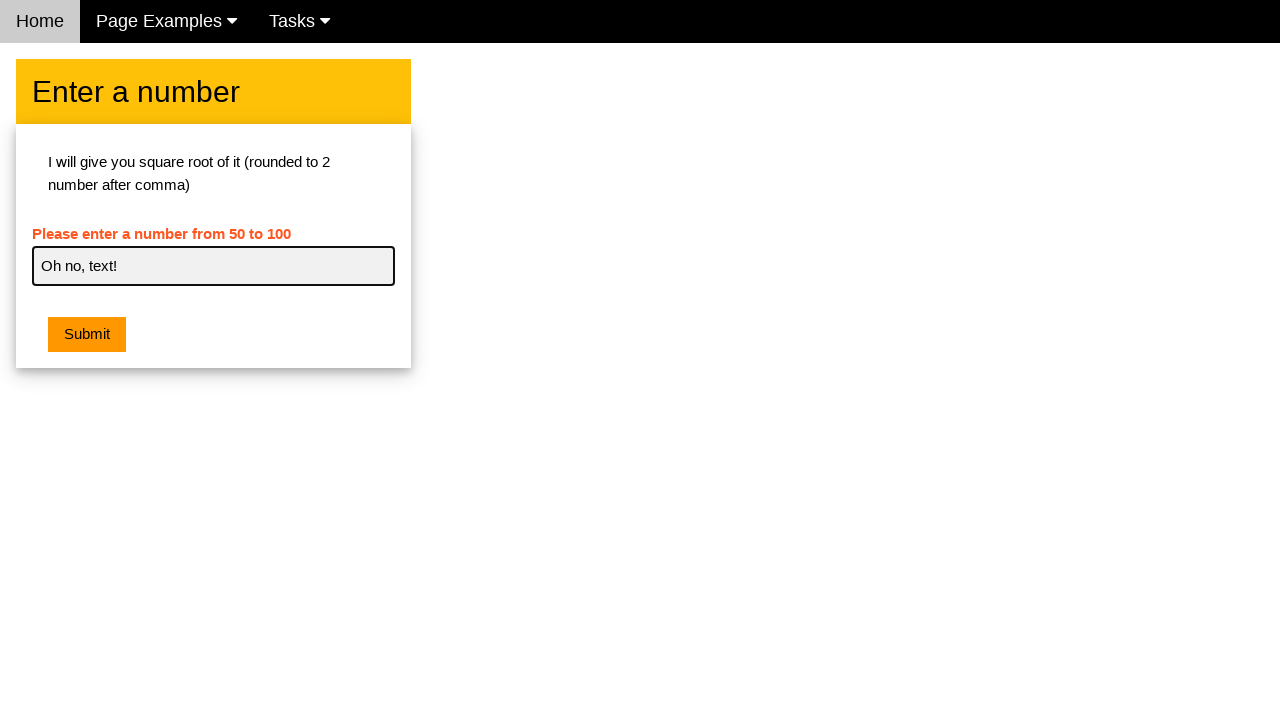

Clicked submit button at (87, 335) on .w3-btn
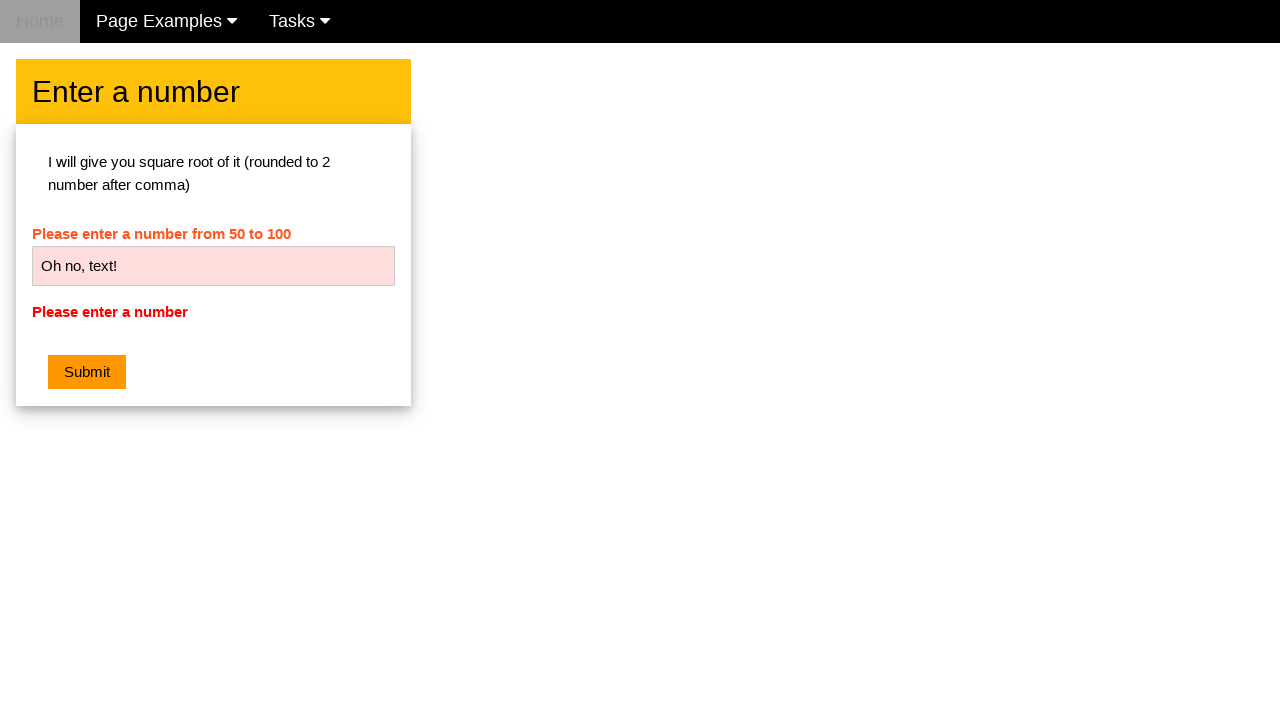

Retrieved error message text content
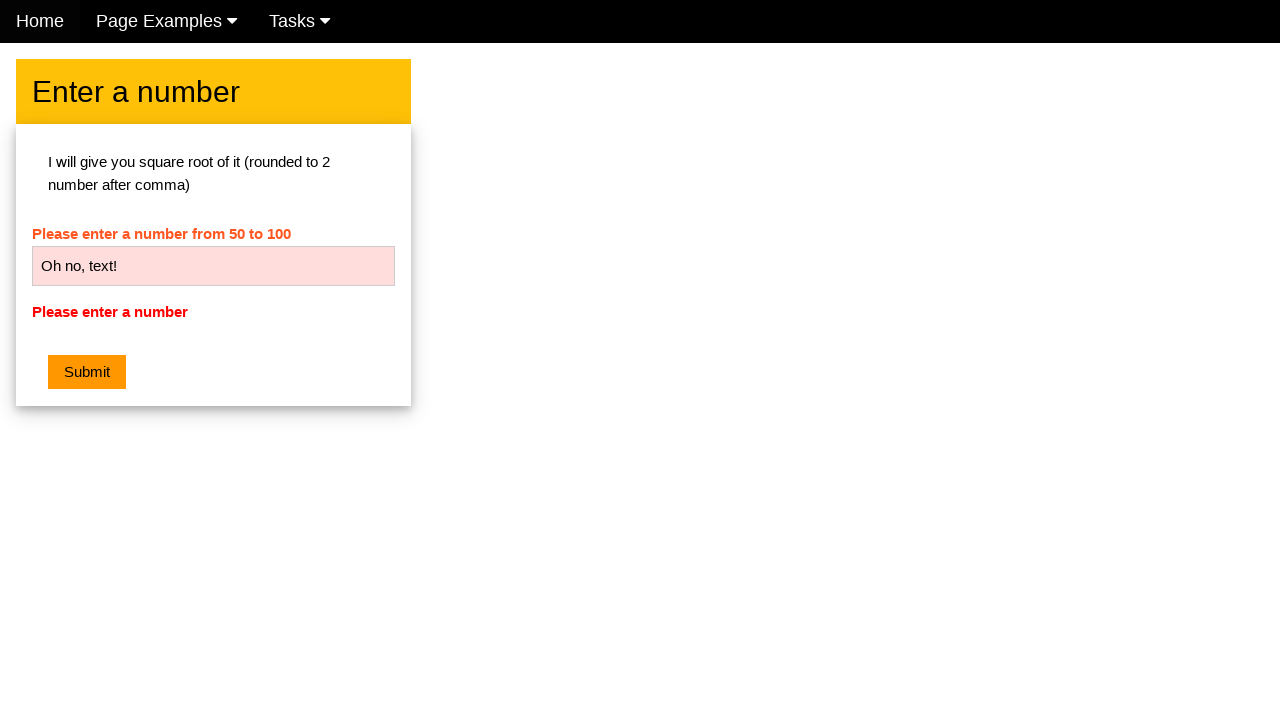

Asserted error message equals 'Please enter a number'
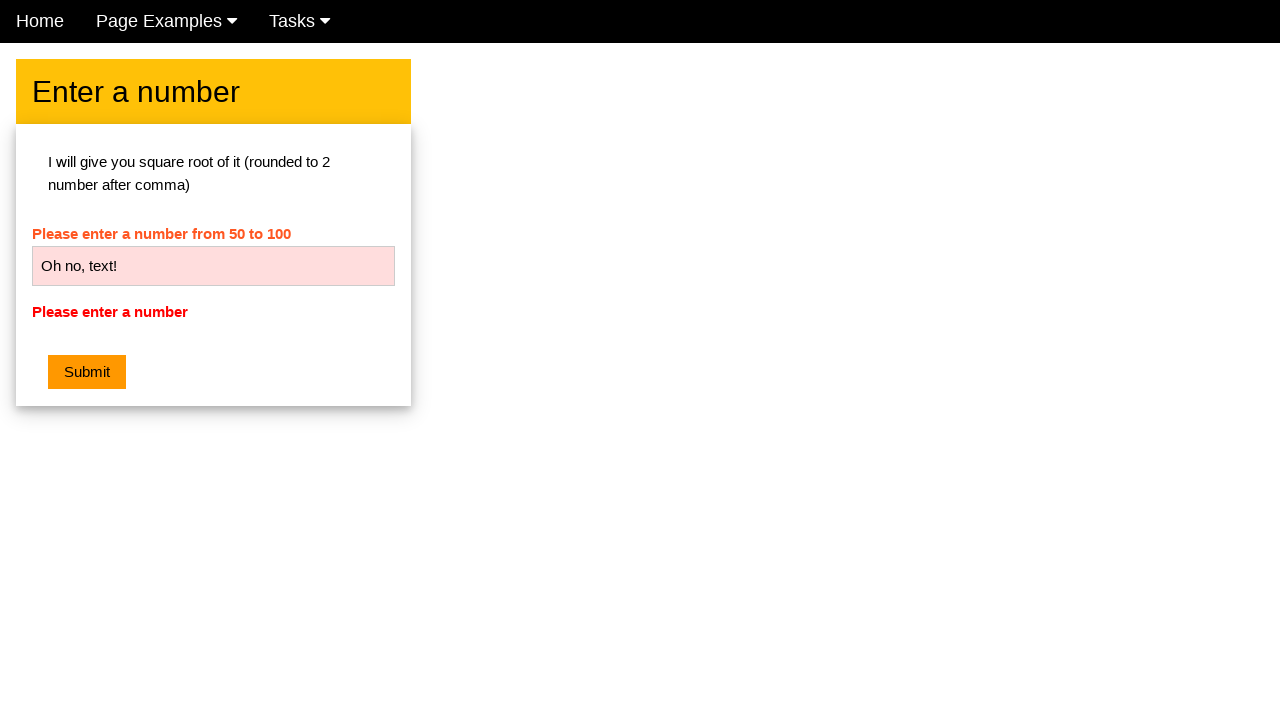

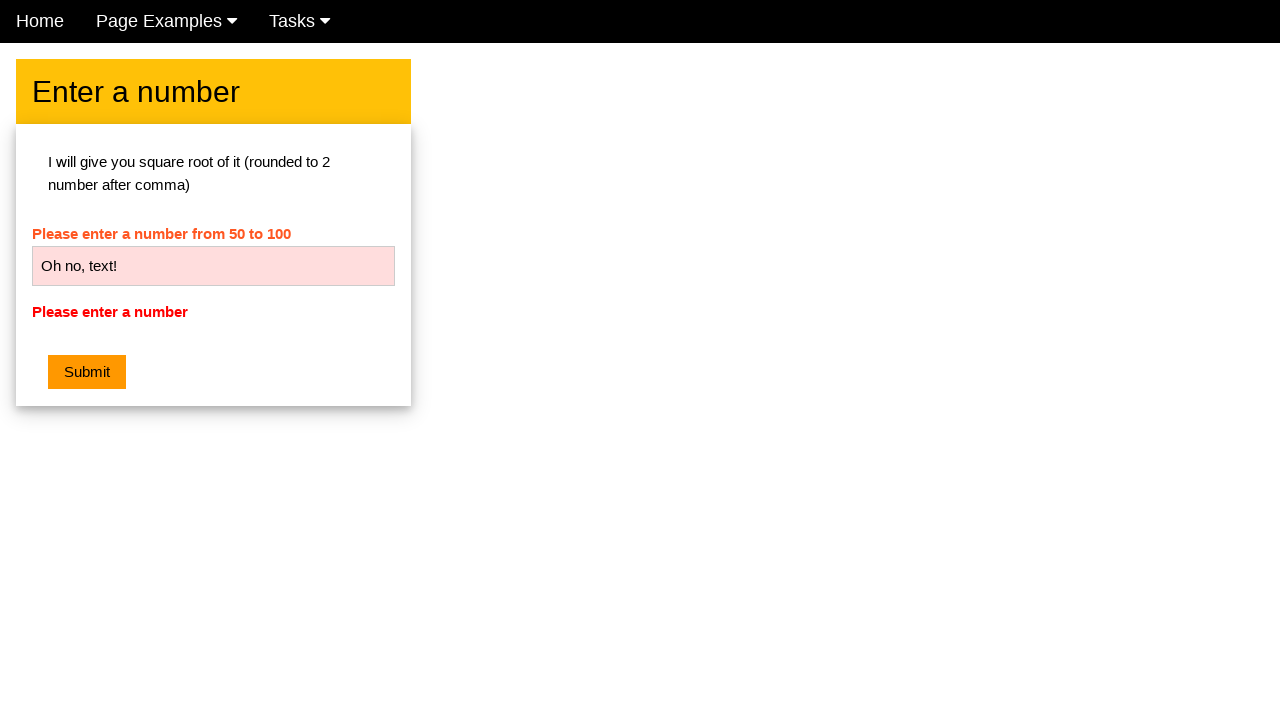